Verifies responsive design functionality by loading the page in mobile viewport size, then switching to desktop viewport size to ensure the layout adapts properly.

Starting URL: https://edu-create.vercel.app/create/shimozurdo-game

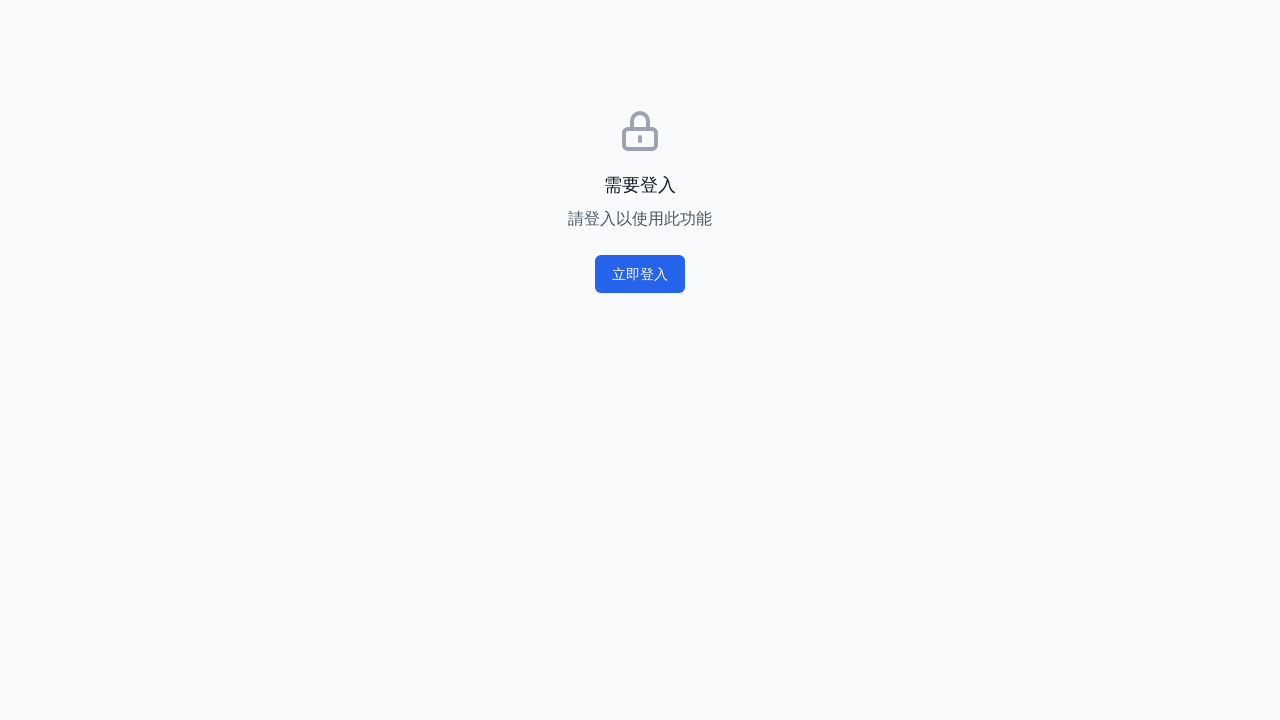

Set viewport to mobile size (375x812)
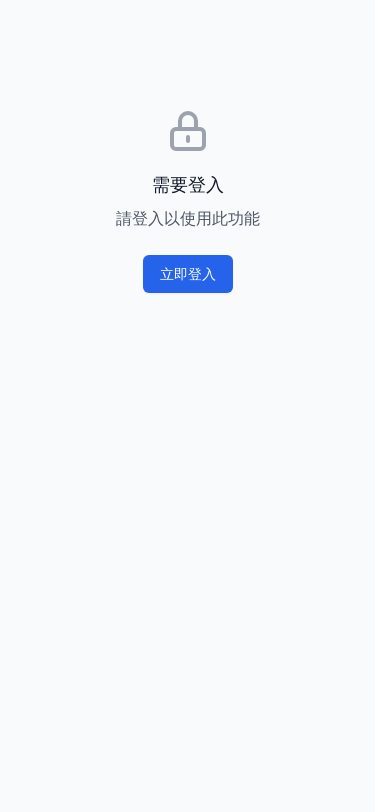

Waited for page to reach networkidle state
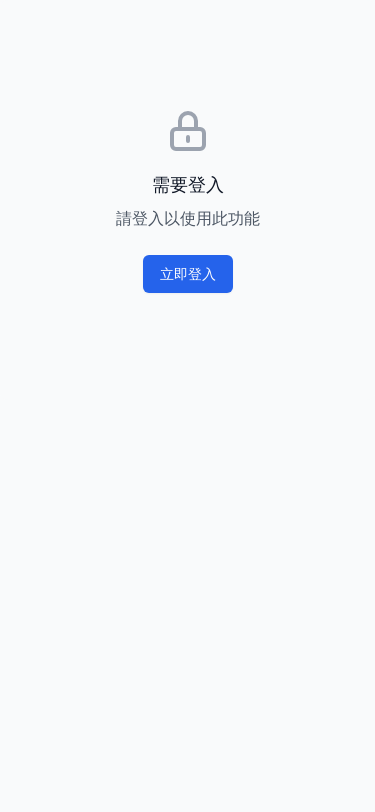

Waited 3 seconds for dynamic content to load
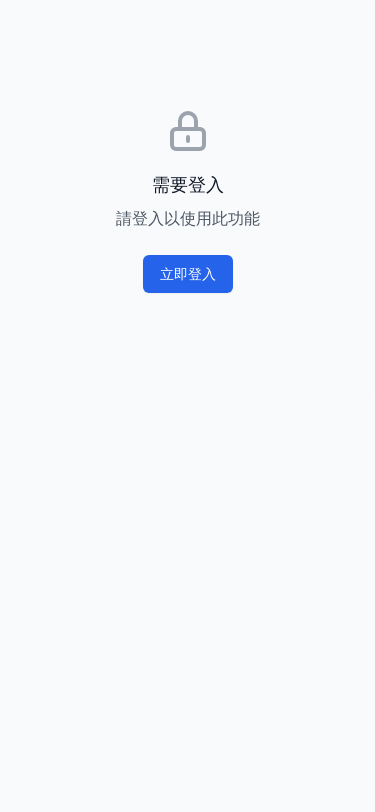

Switched viewport to desktop size (1920x1080)
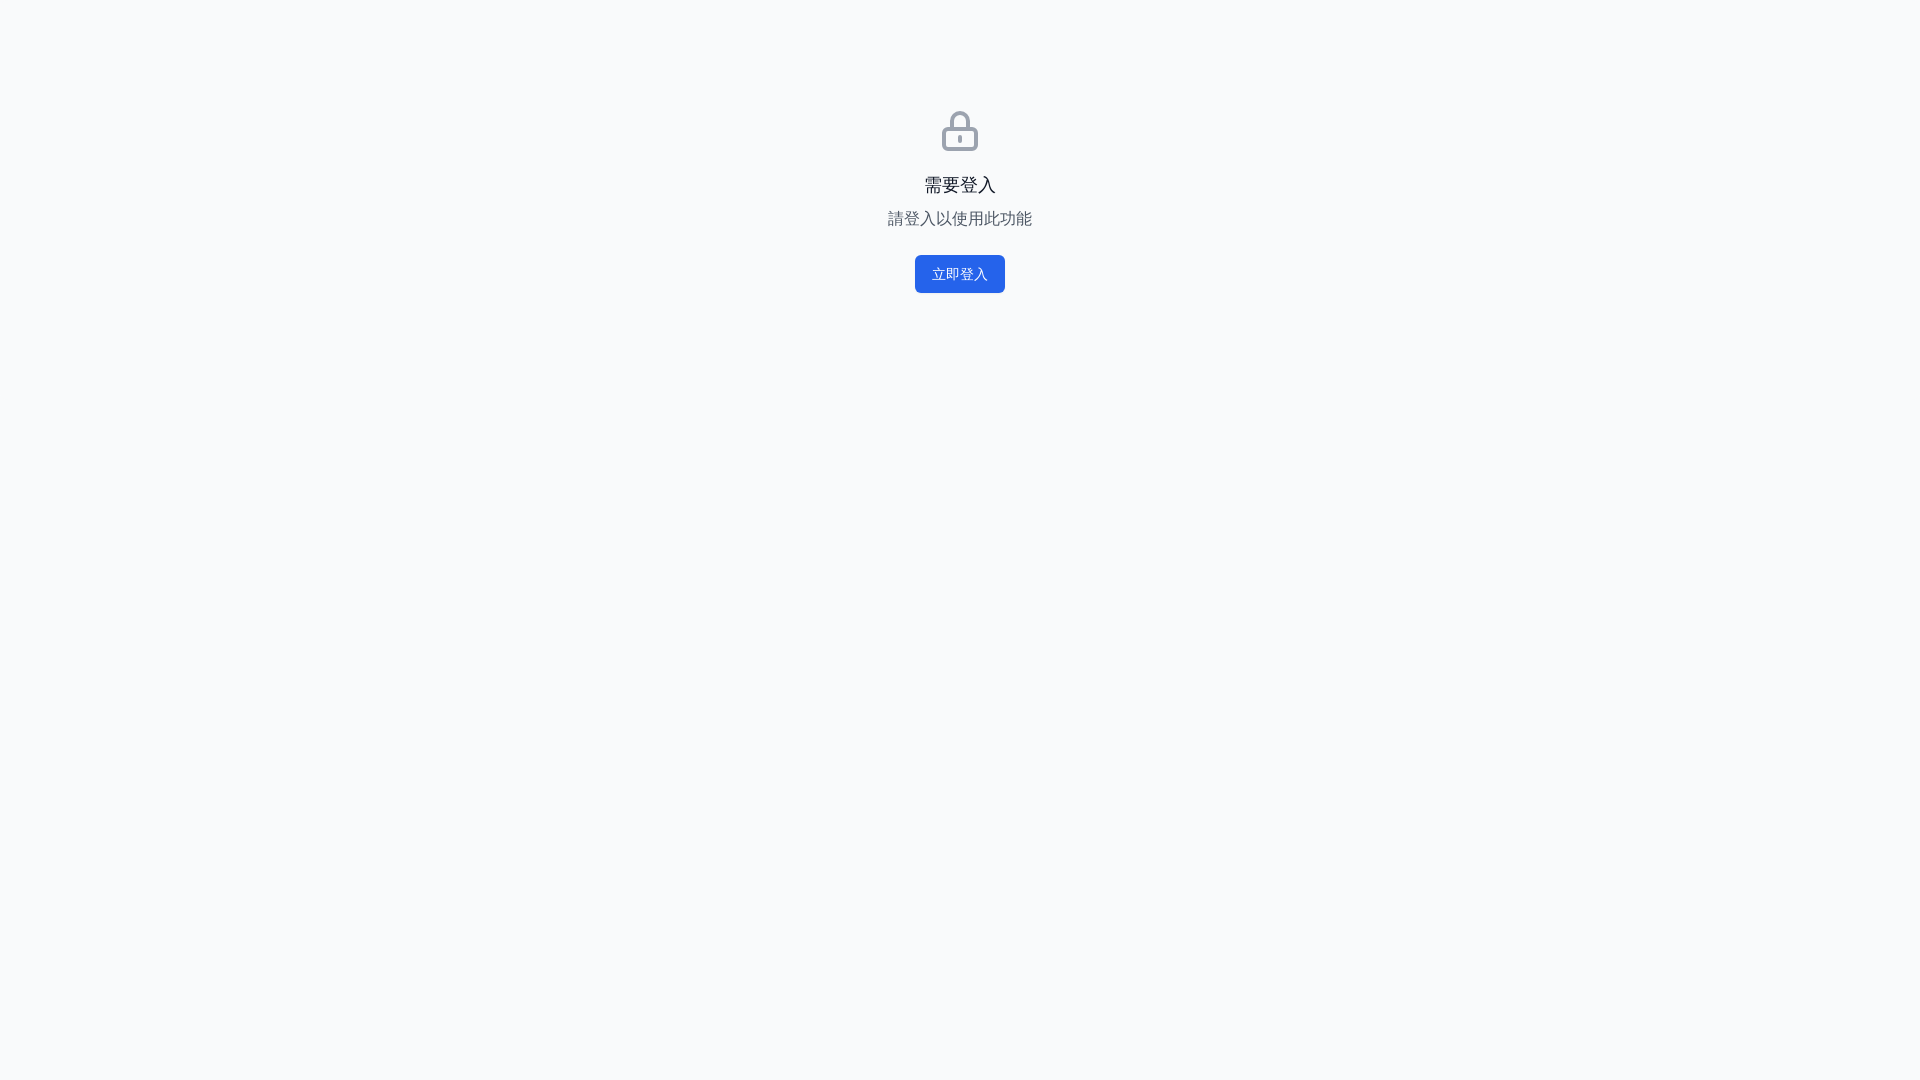

Waited 1 second for responsive layout adjustment
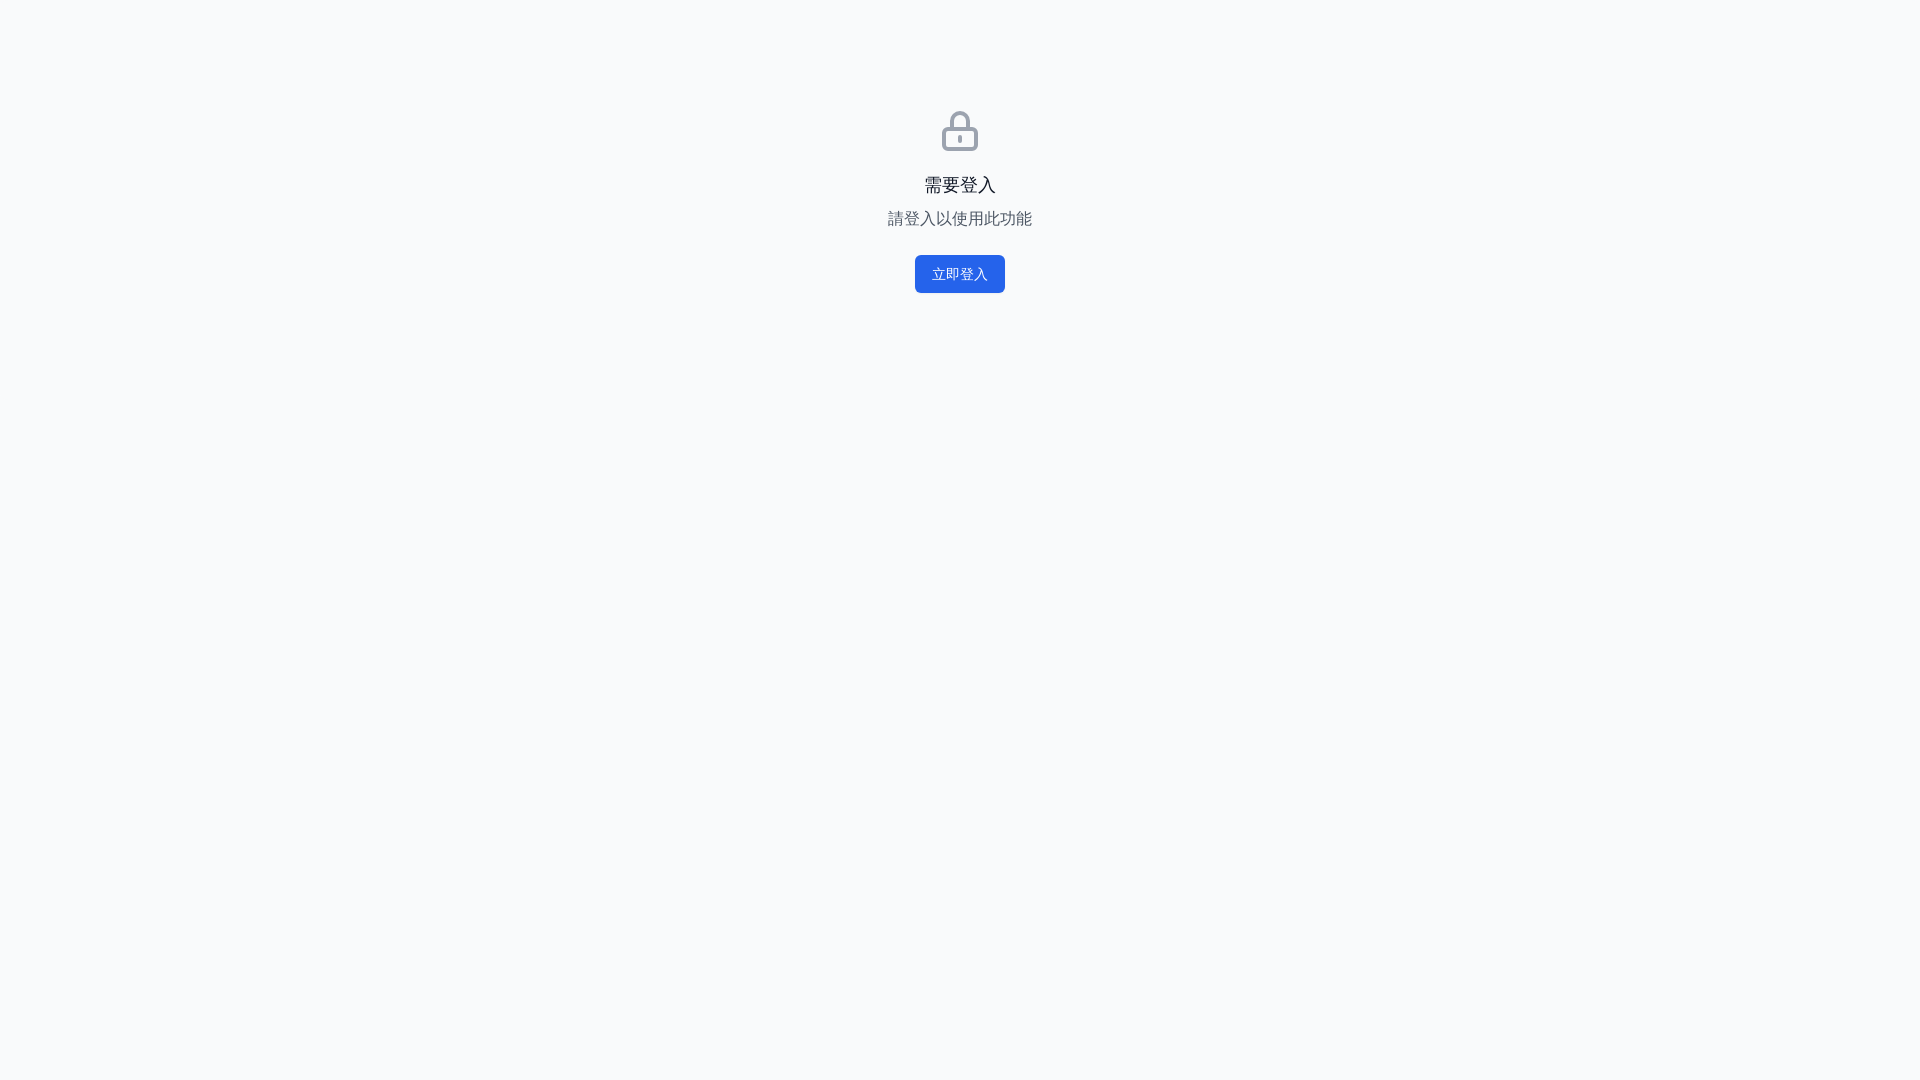

Retrieved body content to verify page functionality
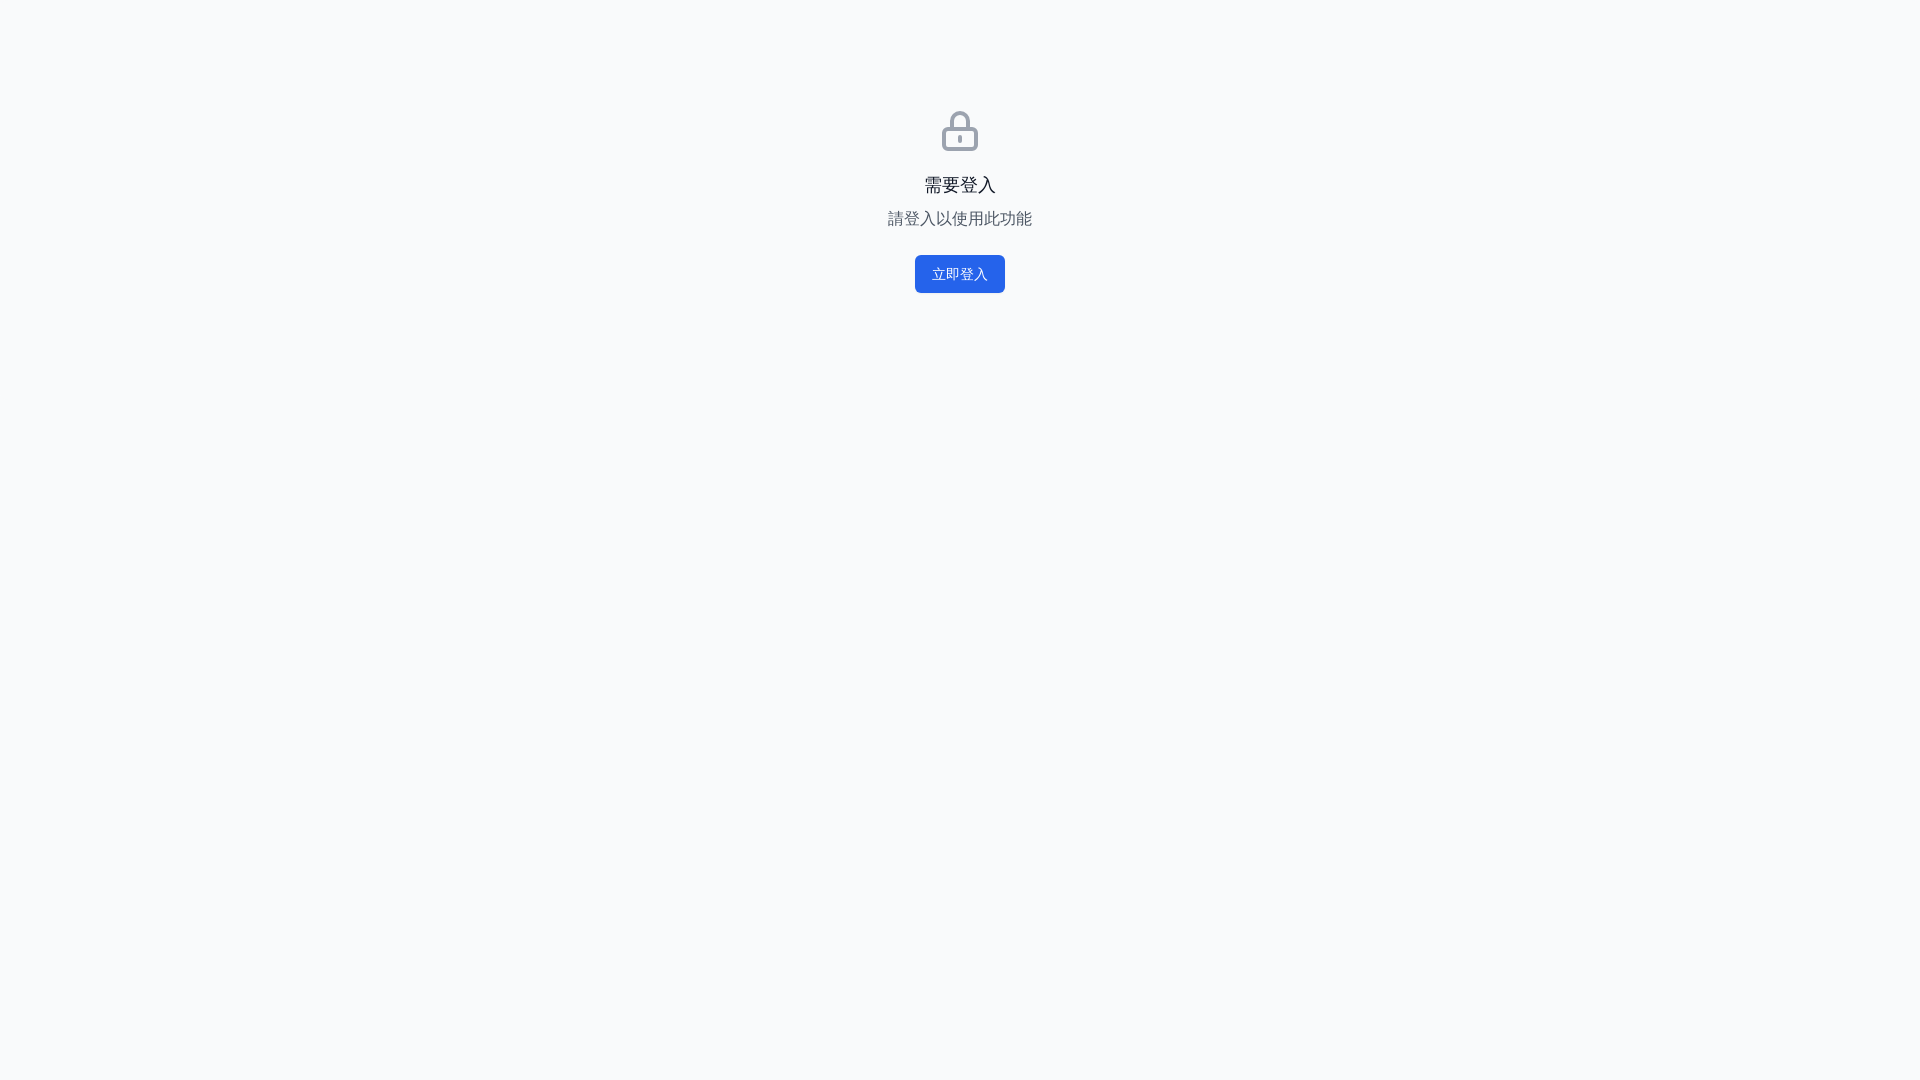

Verified page content exists and is not empty
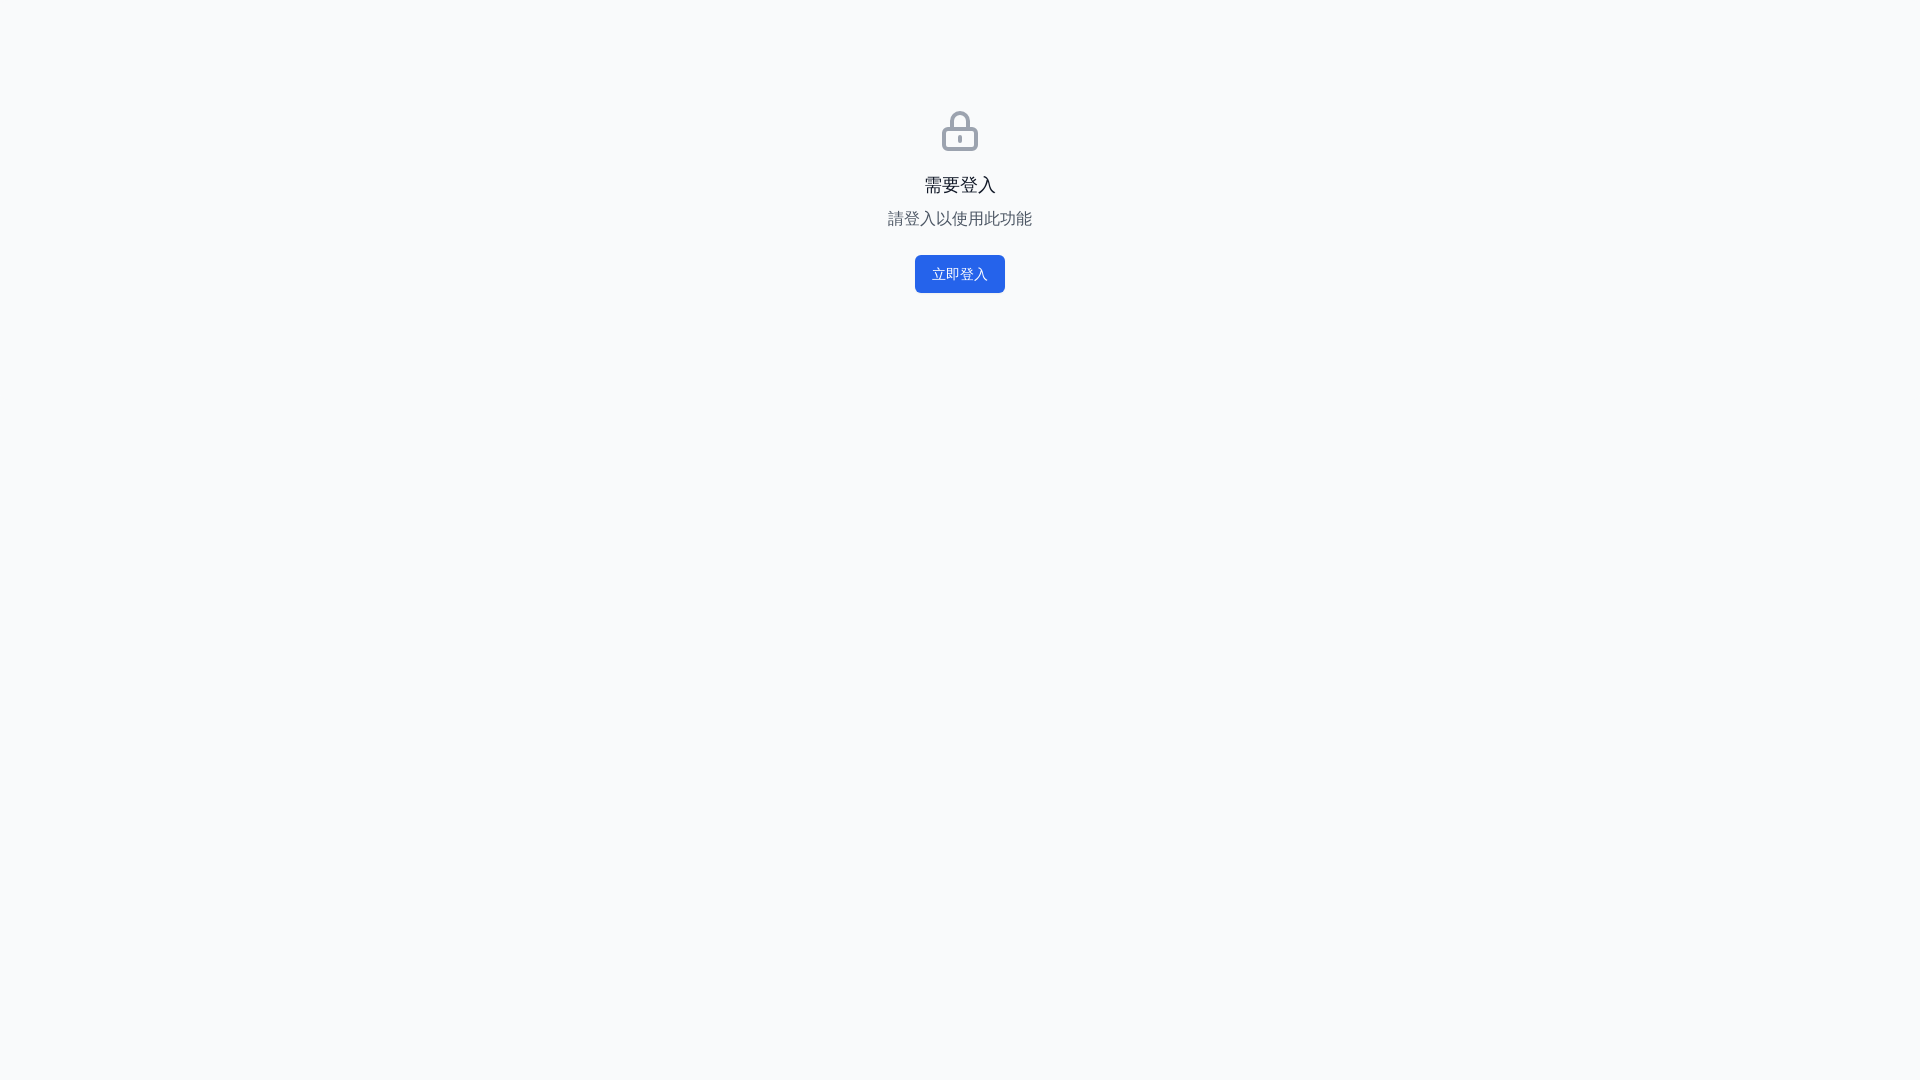

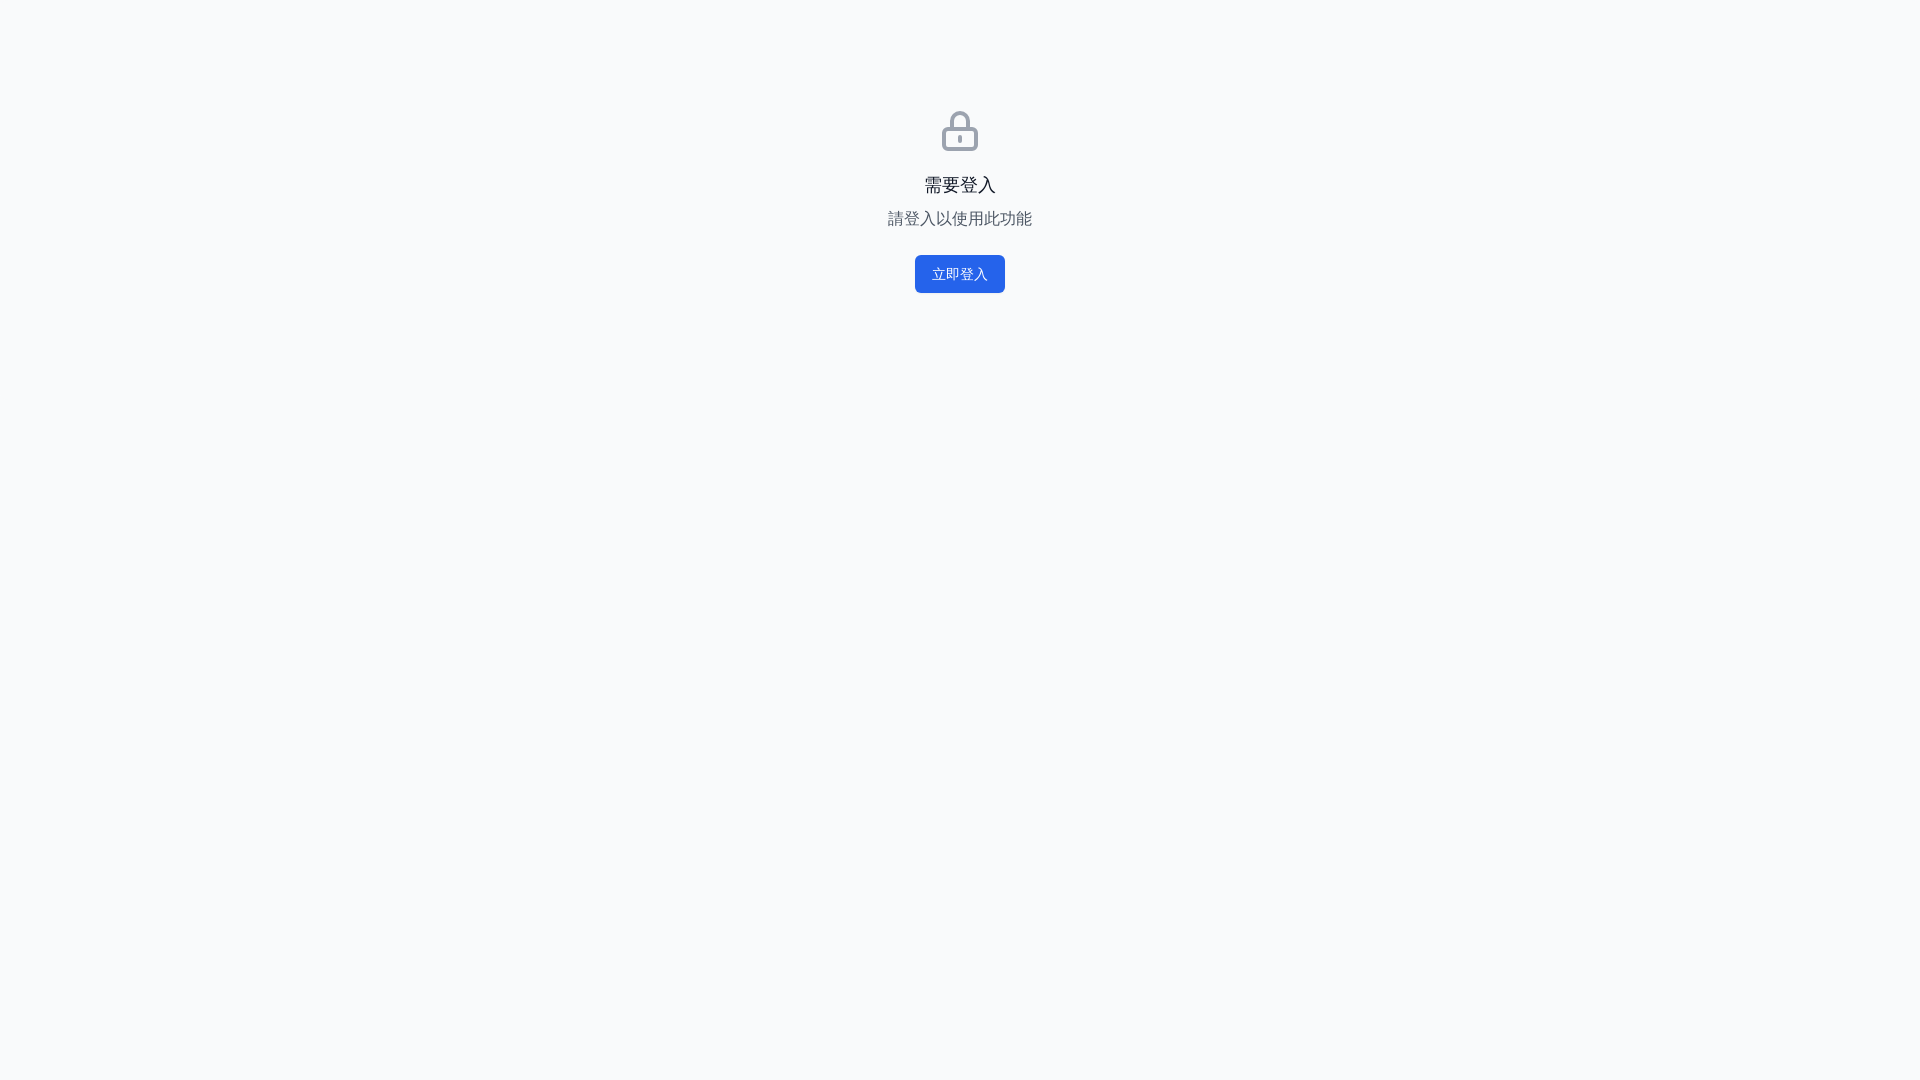